Tests filtering trivia questions by type and category, then verifies results are displayed with pagination

Starting URL: https://opentdb.com/browse.php

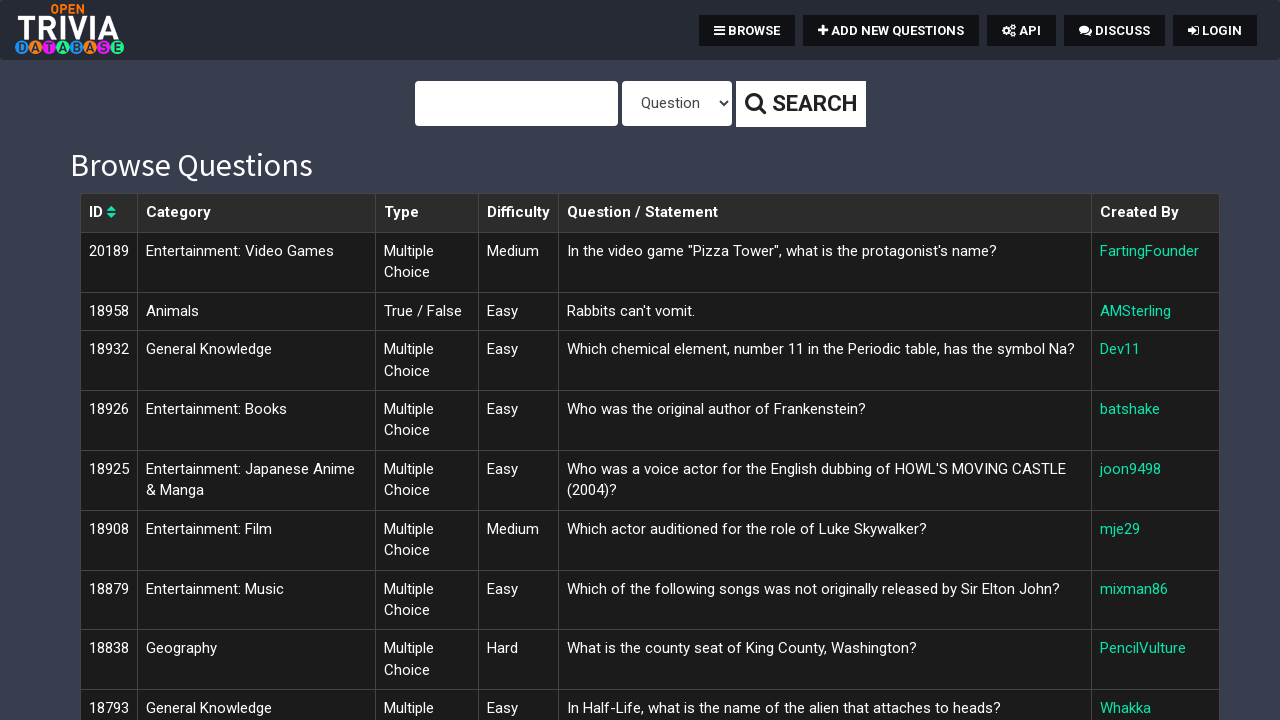

Selected type option from dropdown at index 2 on select[name='type']
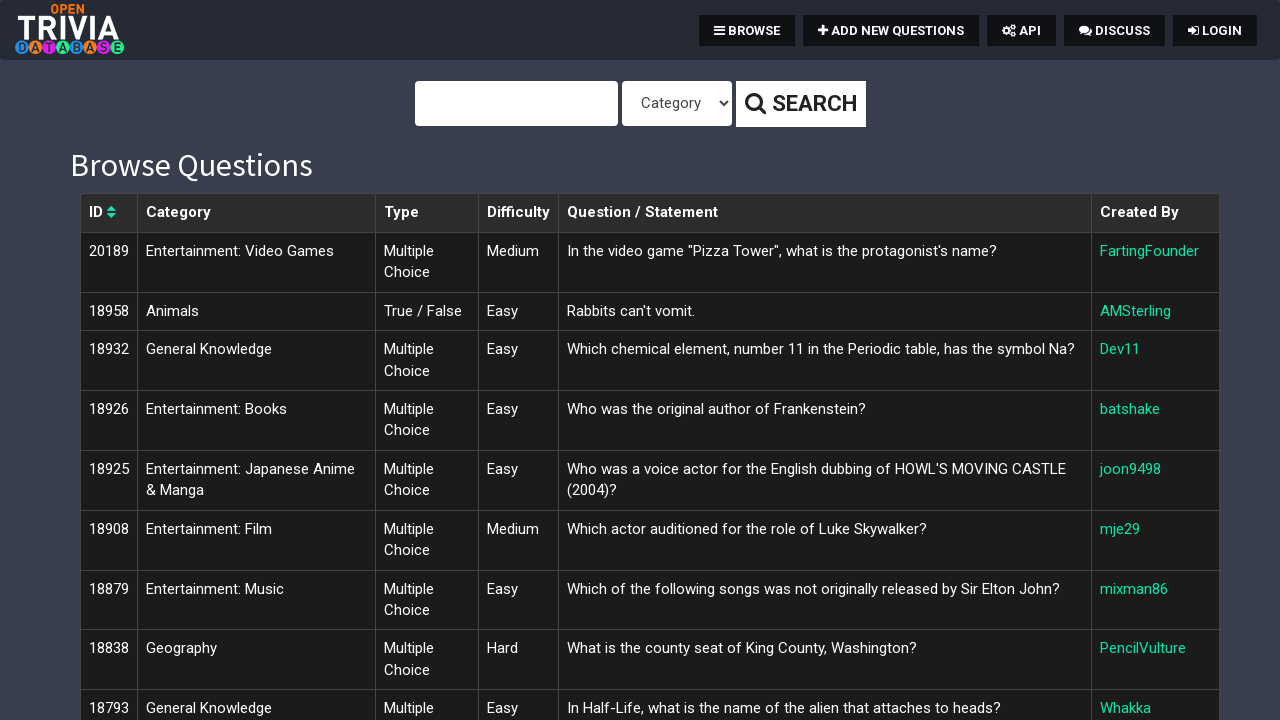

Filled query field with 'Science: Computers' on #query
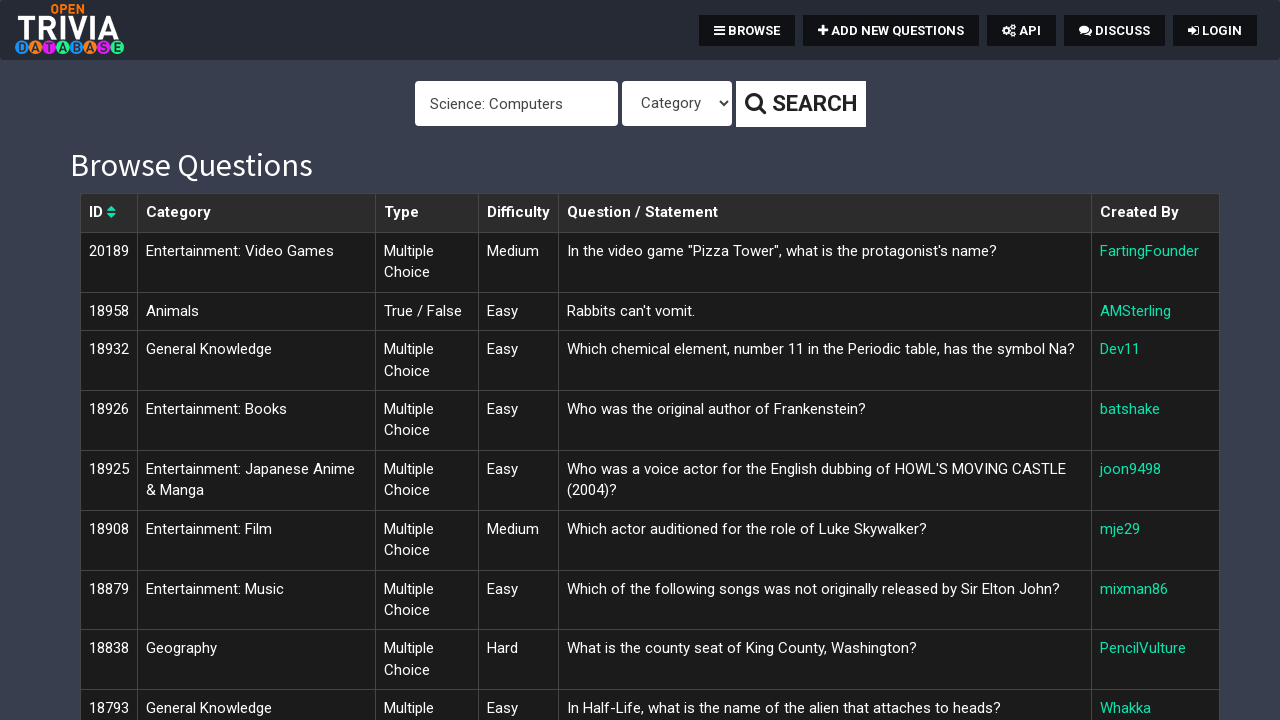

Clicked search button to filter trivia questions at (800, 104) on .btn-default
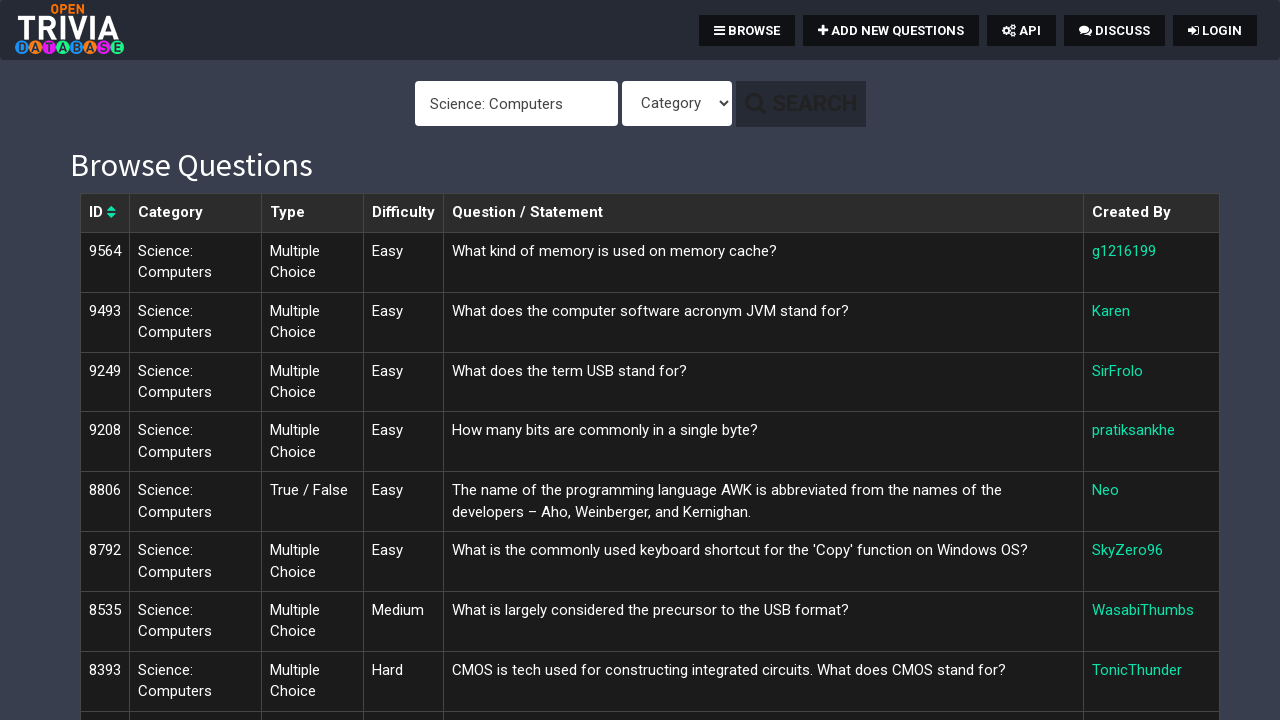

Results table loaded with filtered trivia questions
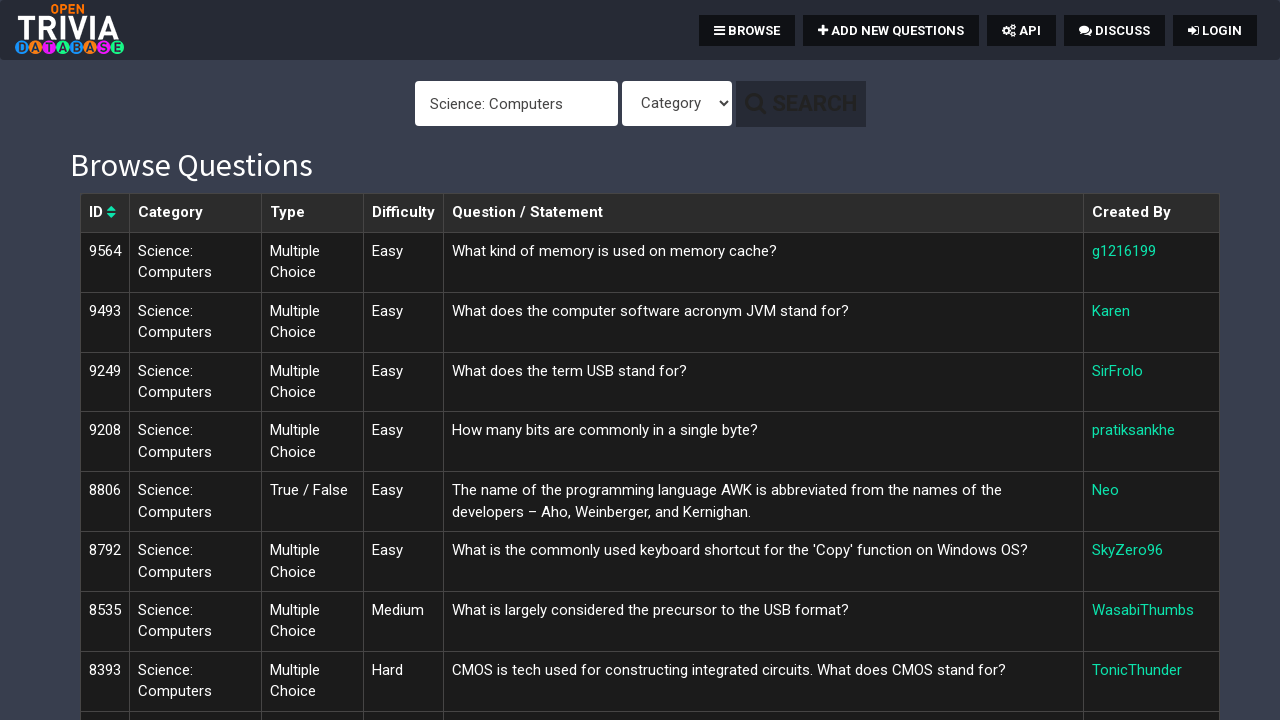

Pagination controls verified and loaded
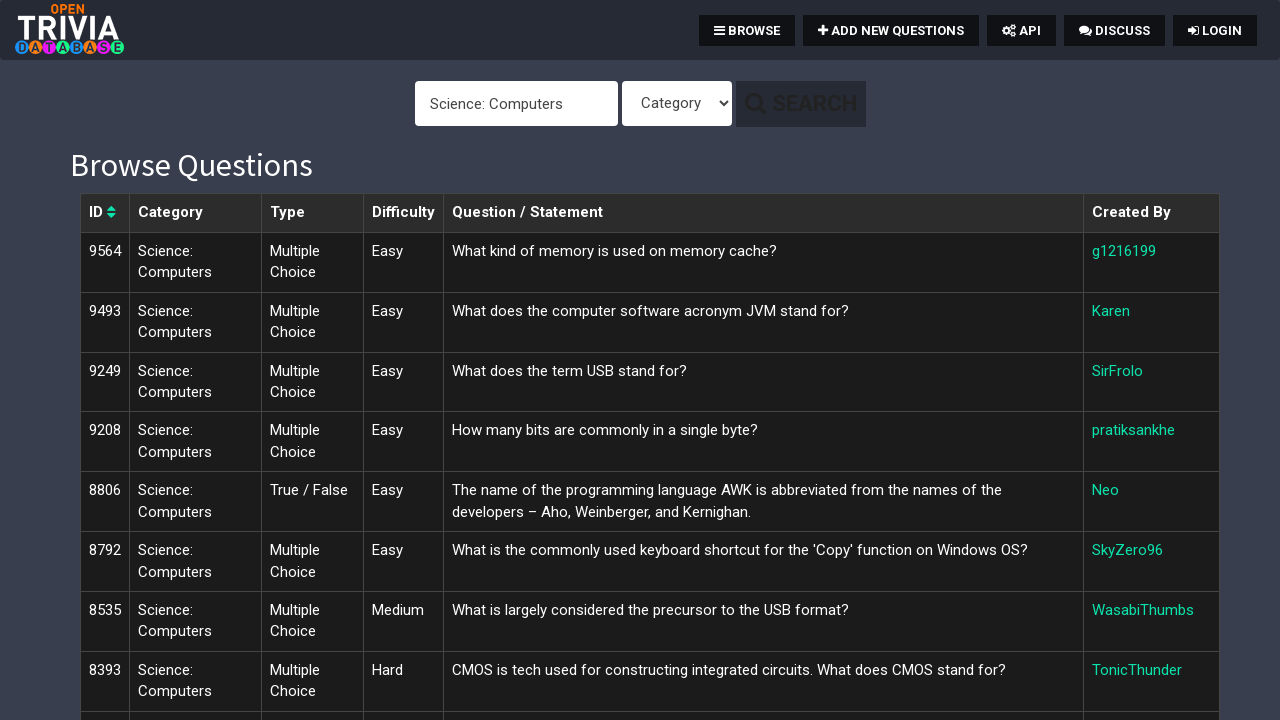

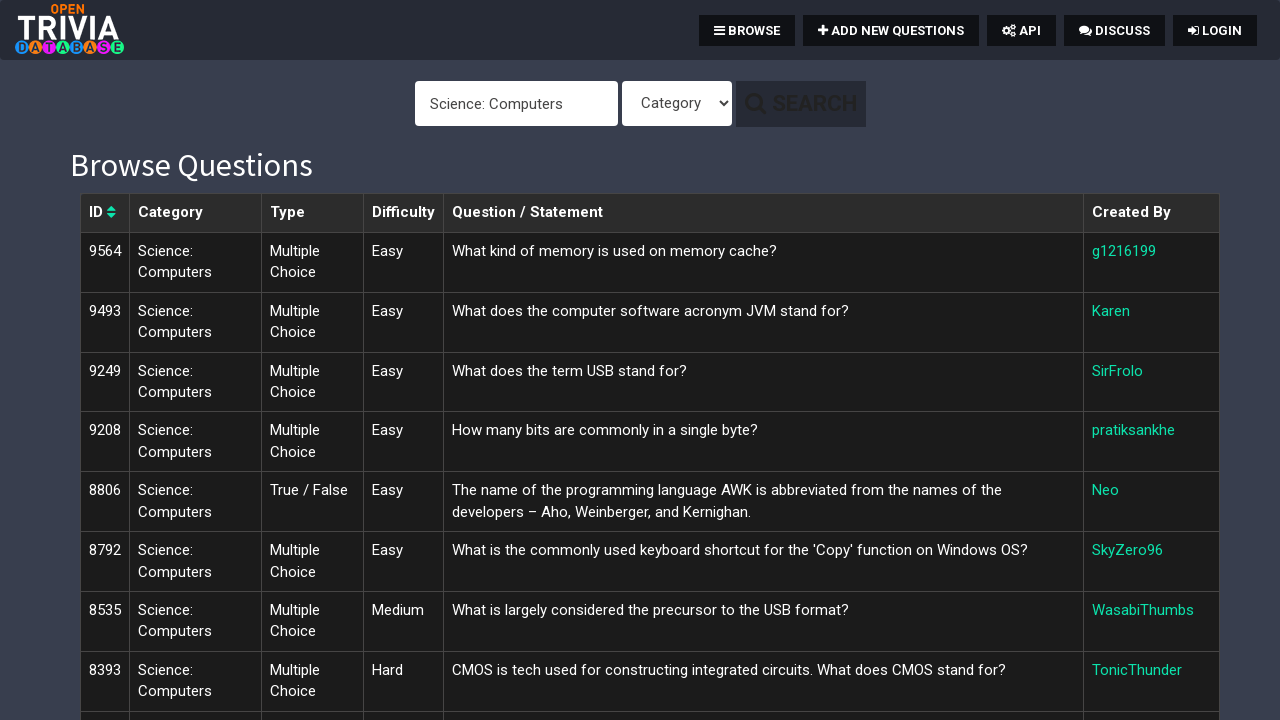